Tests a contact form by clicking a radio button and filling in email and subject fields

Starting URL: https://www.mycontactform.com/samples.php

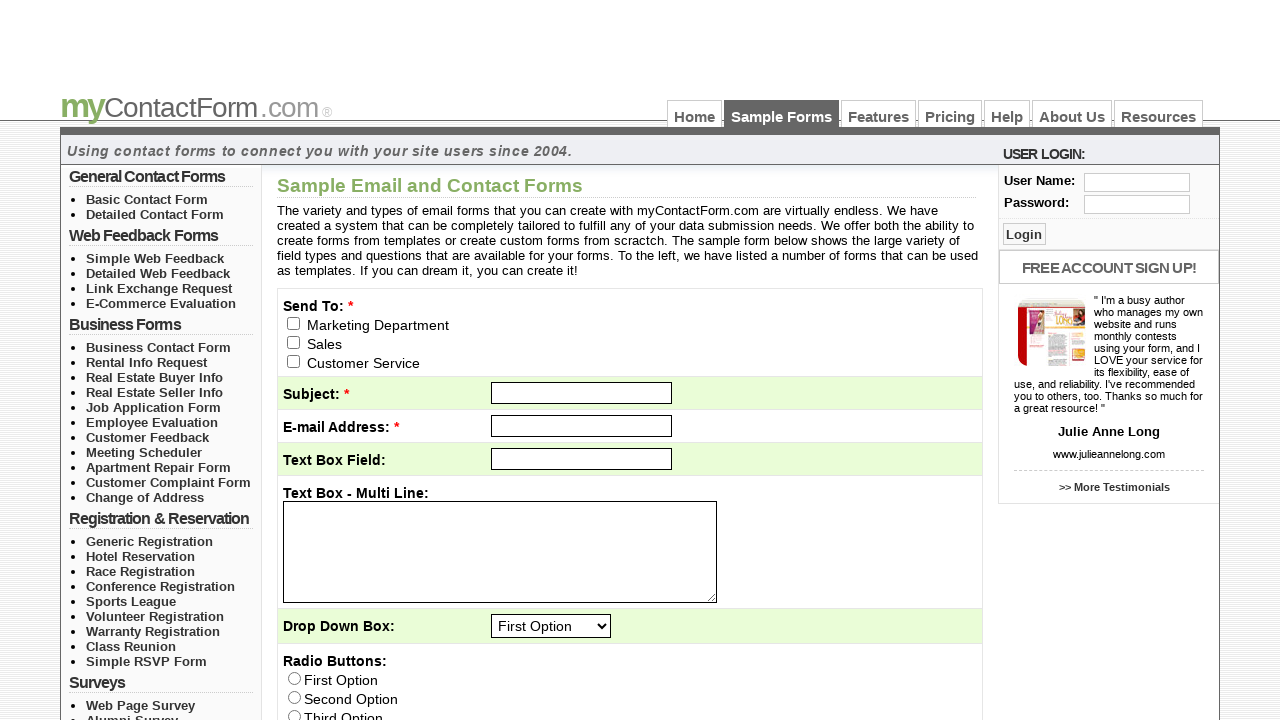

Navigated to contact form page
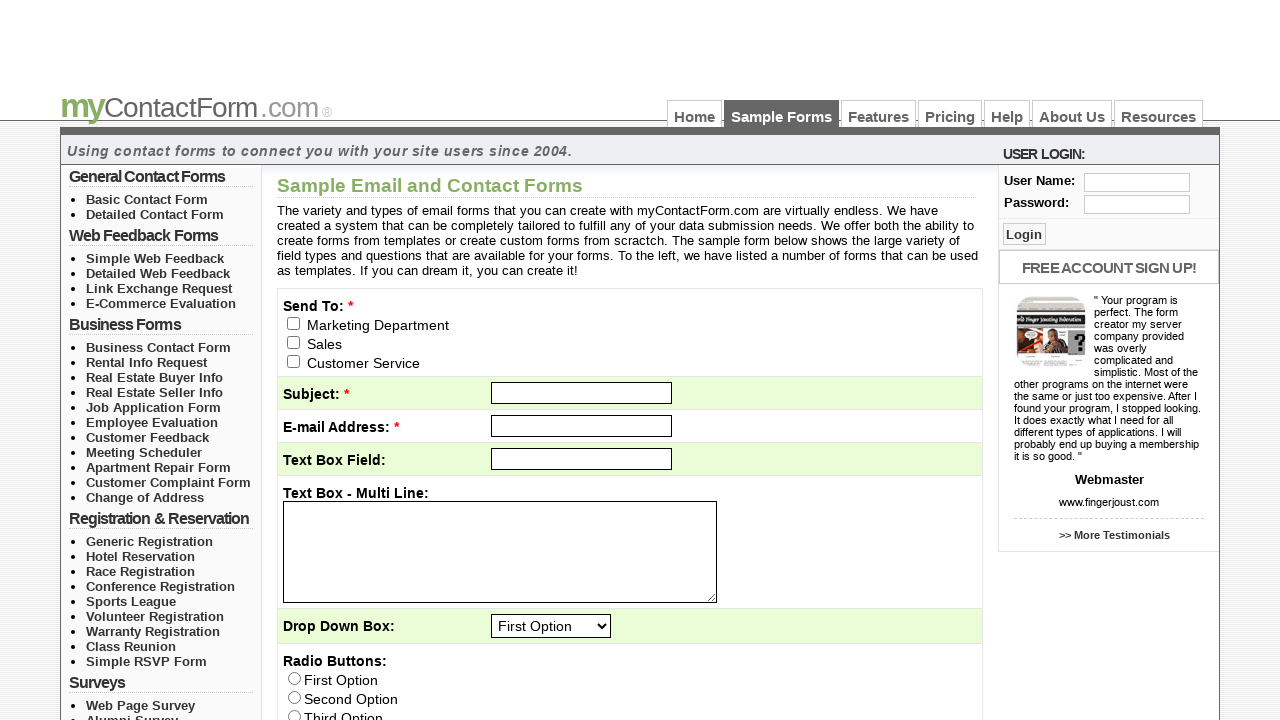

Clicked radio button on contact form at (294, 342) on xpath=//*[@id='contactForm']/table/tbody/tr[1]/td/div/input[2]
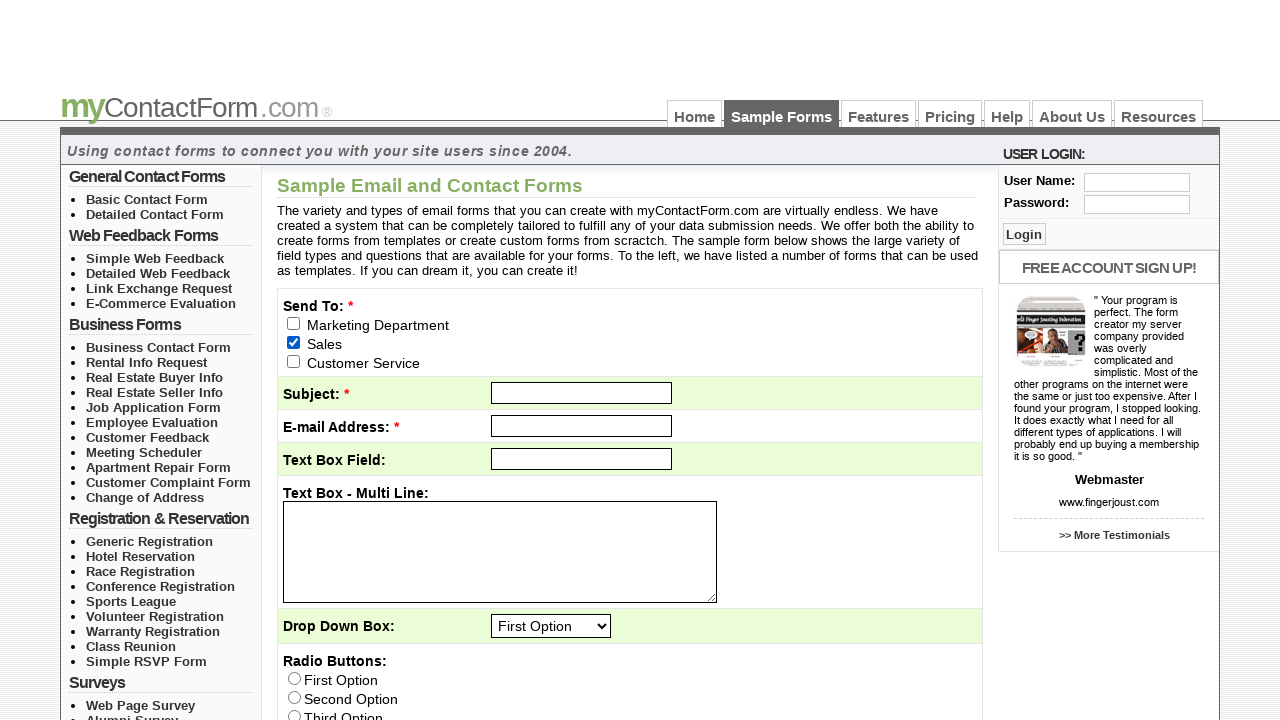

Filled email field with 'testuser2024@example.com' on #email
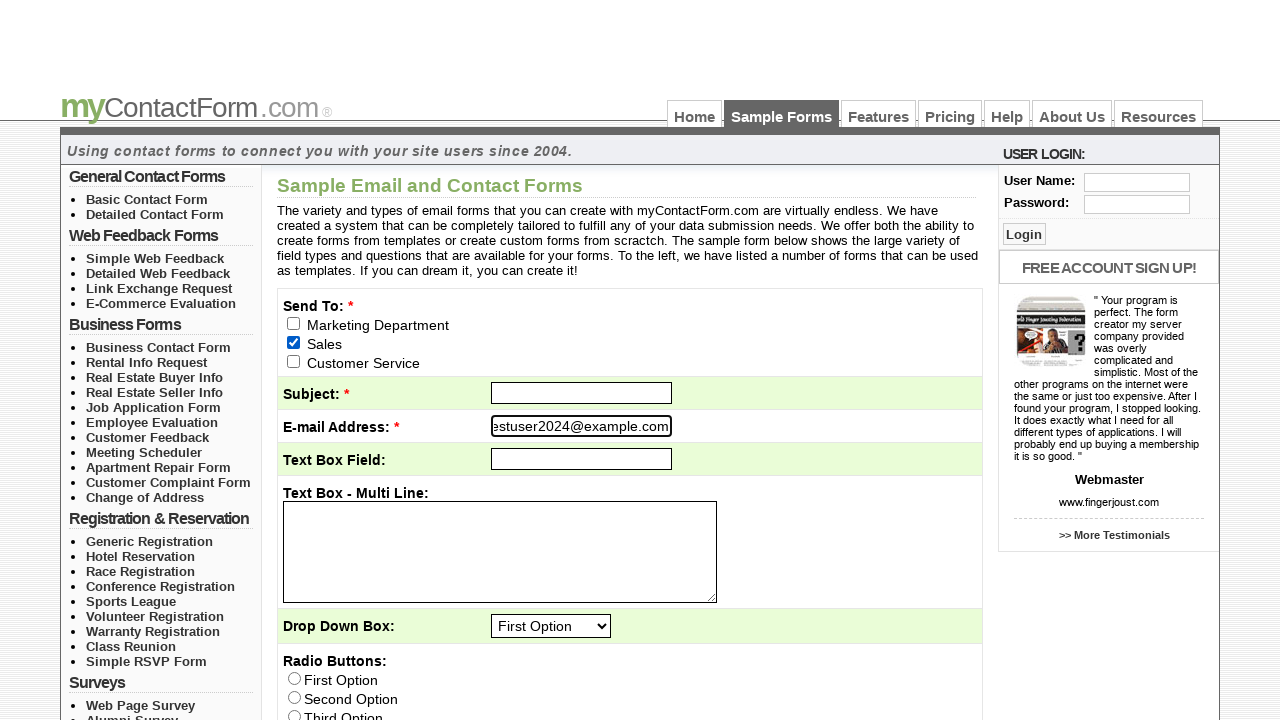

Filled subject field with 'Test Inquiry' on #subject
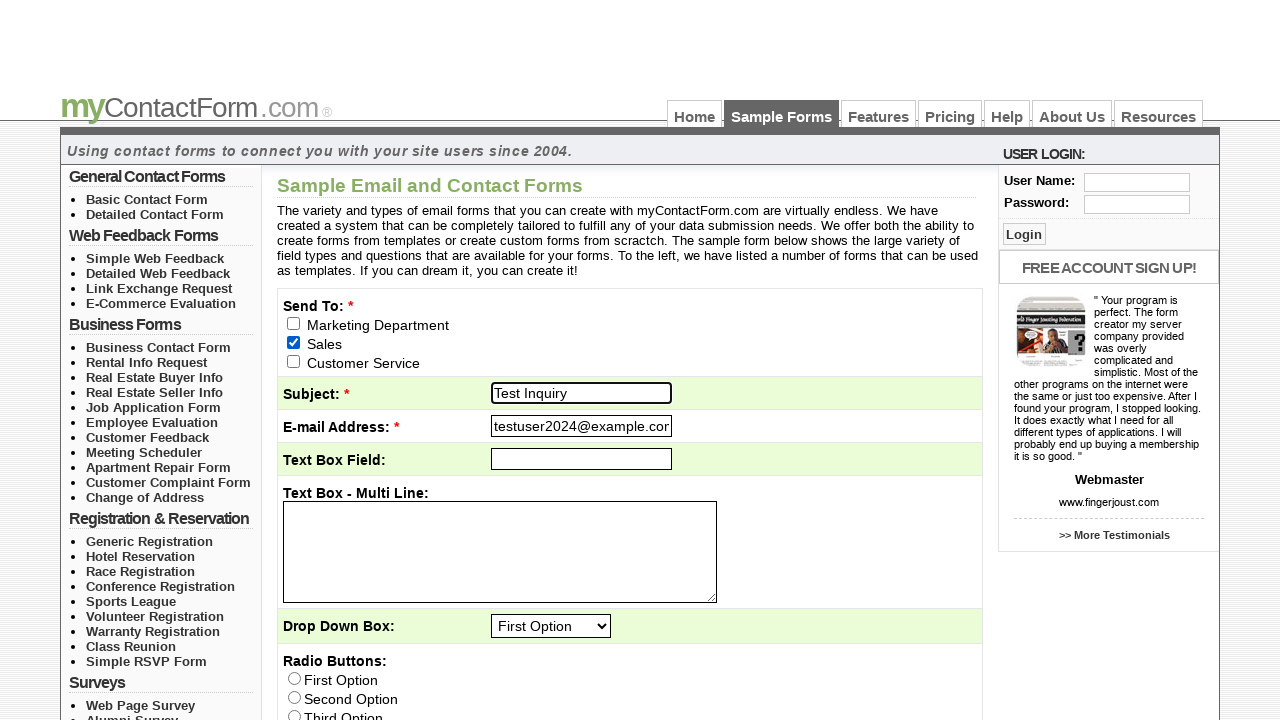

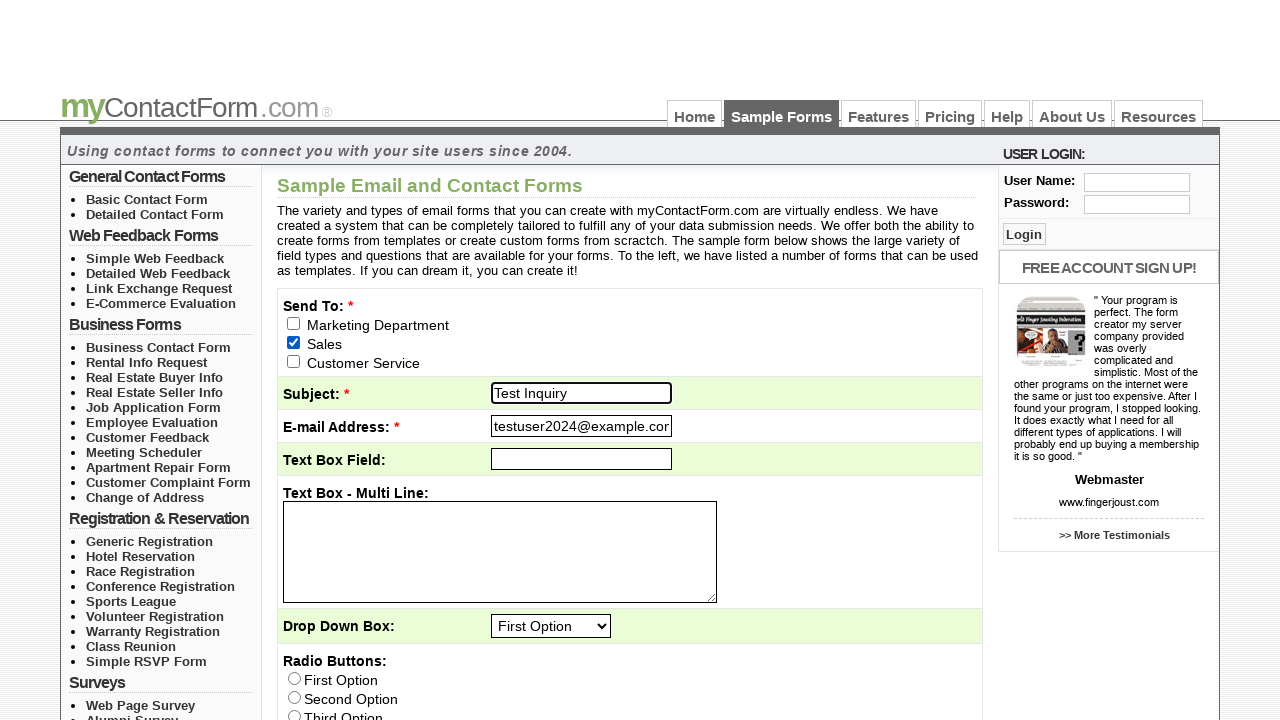